Tests a registration form by filling in first name, last name, and email fields, then submitting and verifying the success message.

Starting URL: http://suninjuly.github.io/registration1.html

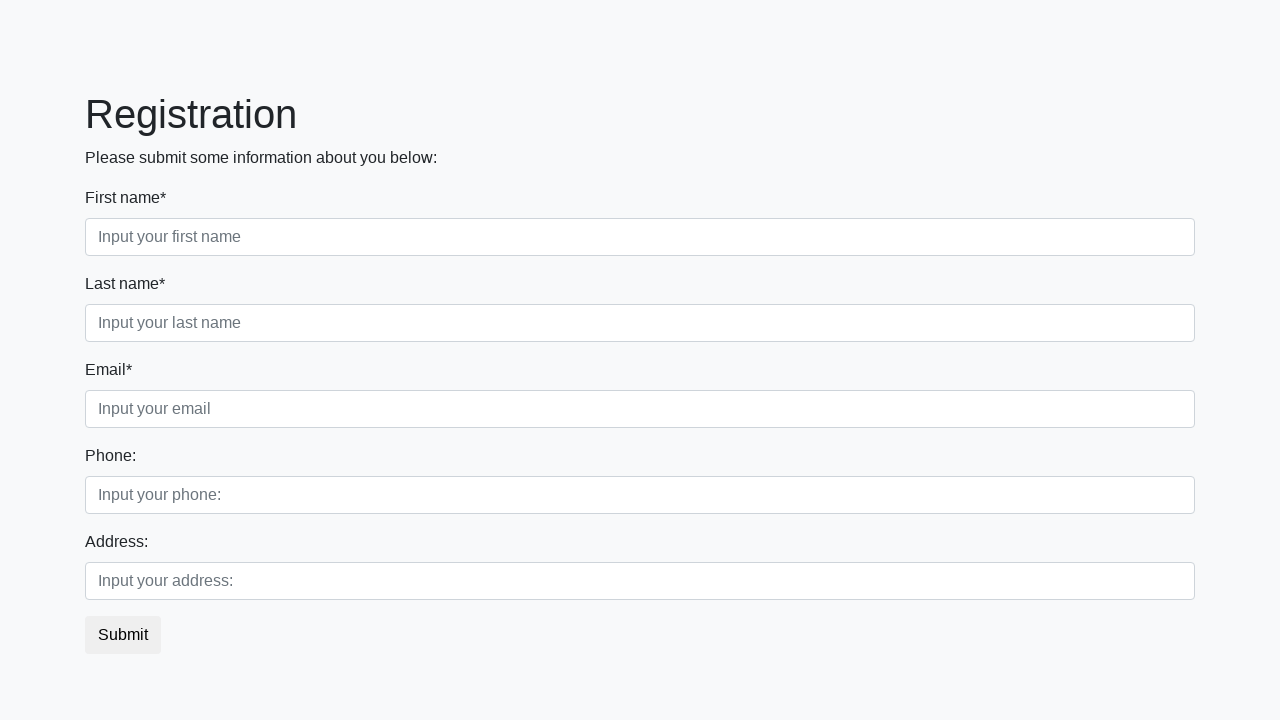

Filled first name field with 'Ivan' on input[placeholder="Input your first name"]
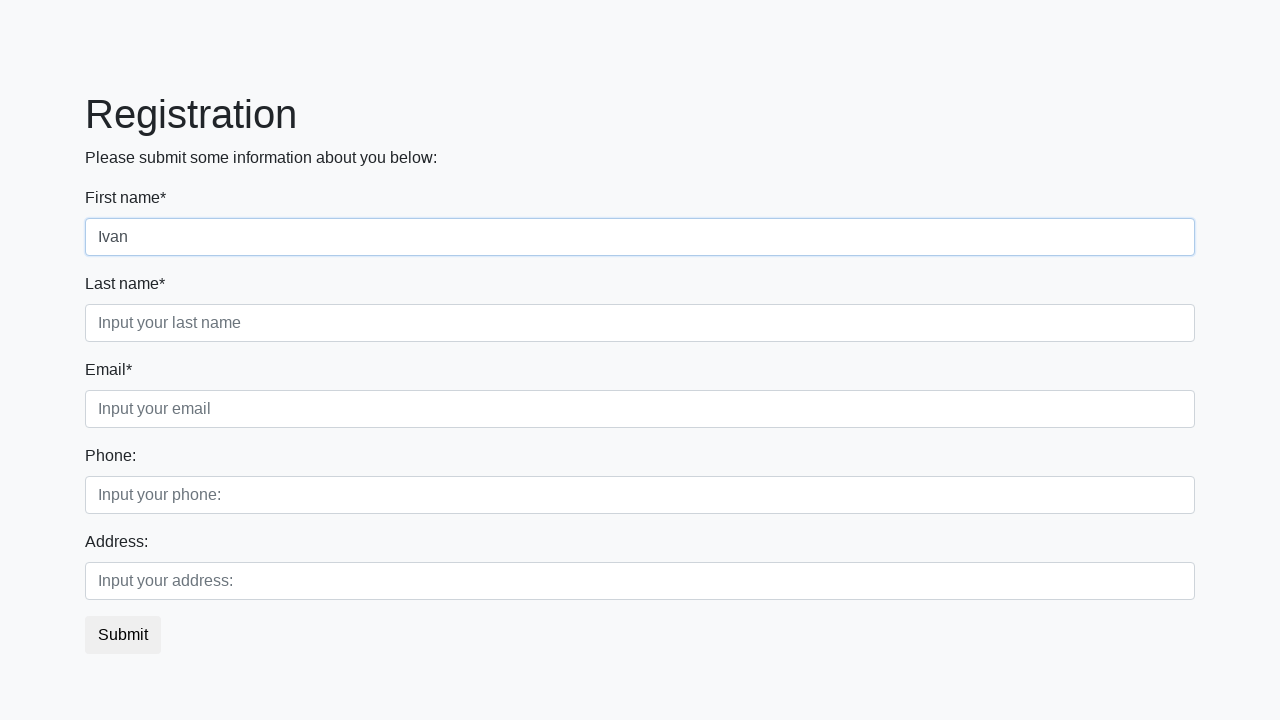

Filled last name field with 'Petrov' on input[placeholder="Input your last name"]
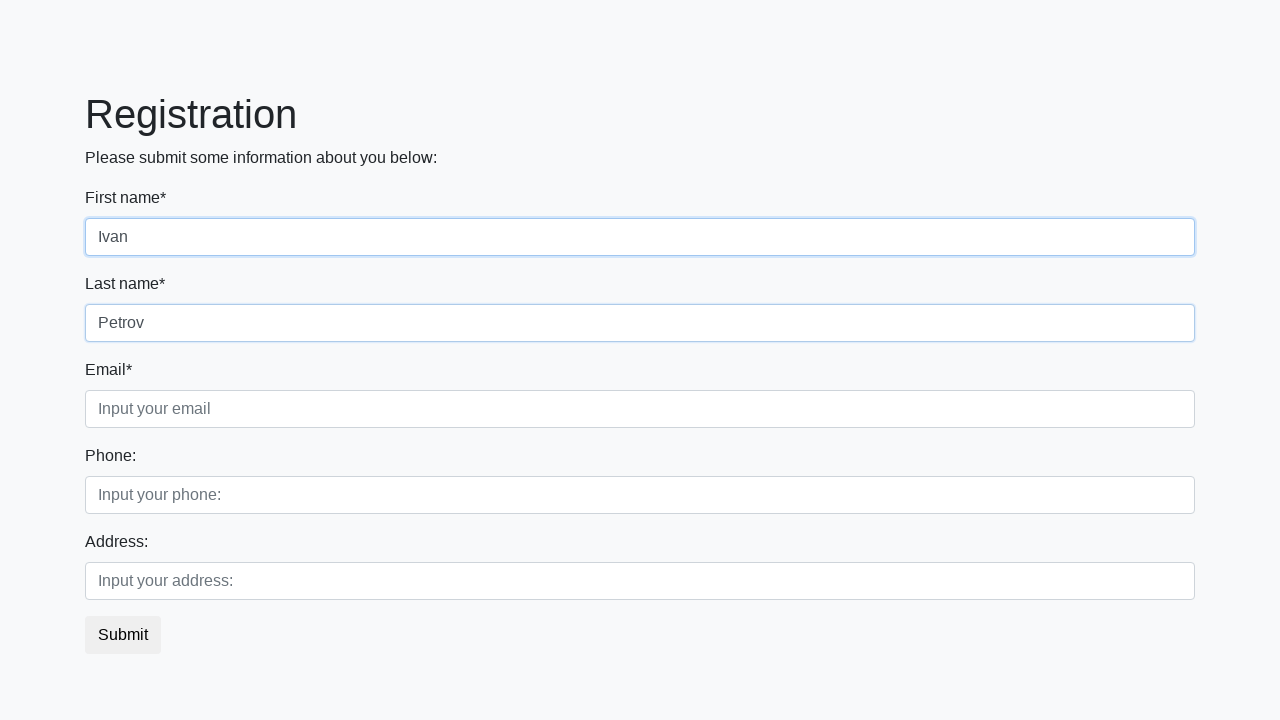

Filled email field with 'ipetrov@stepik.com' on input[placeholder="Input your email"]
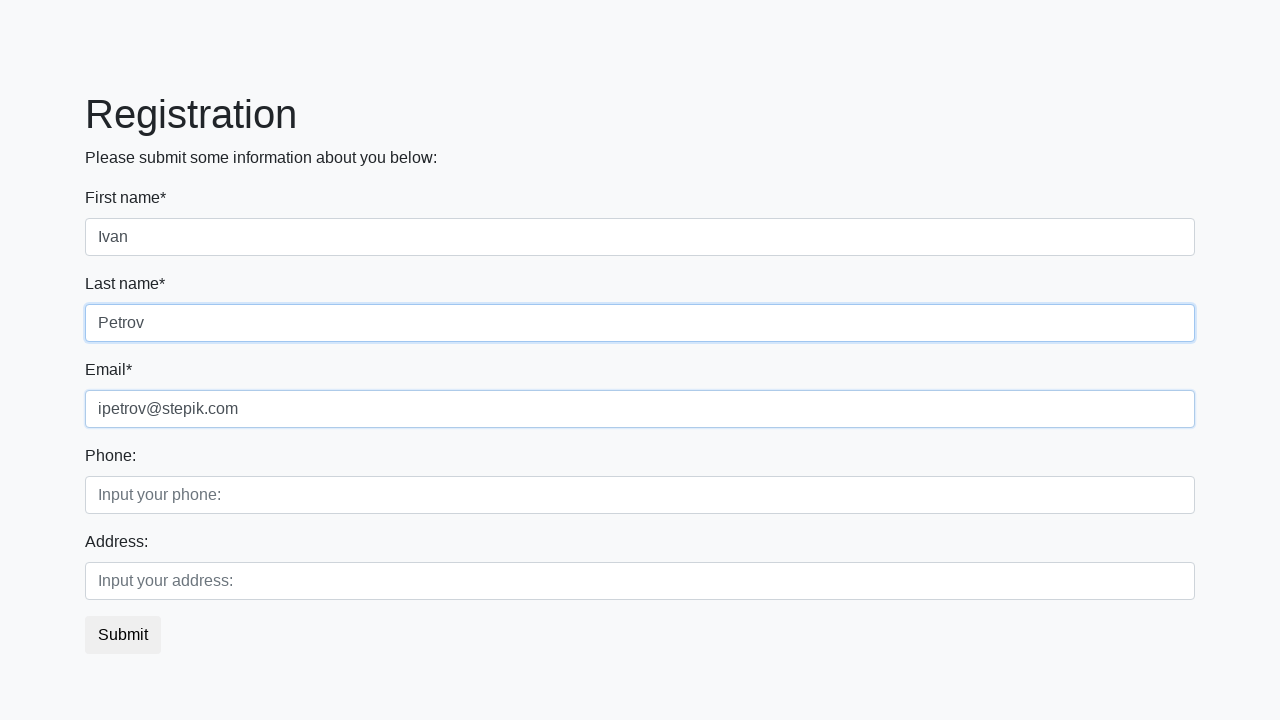

Clicked submit button to register at (123, 635) on button.btn
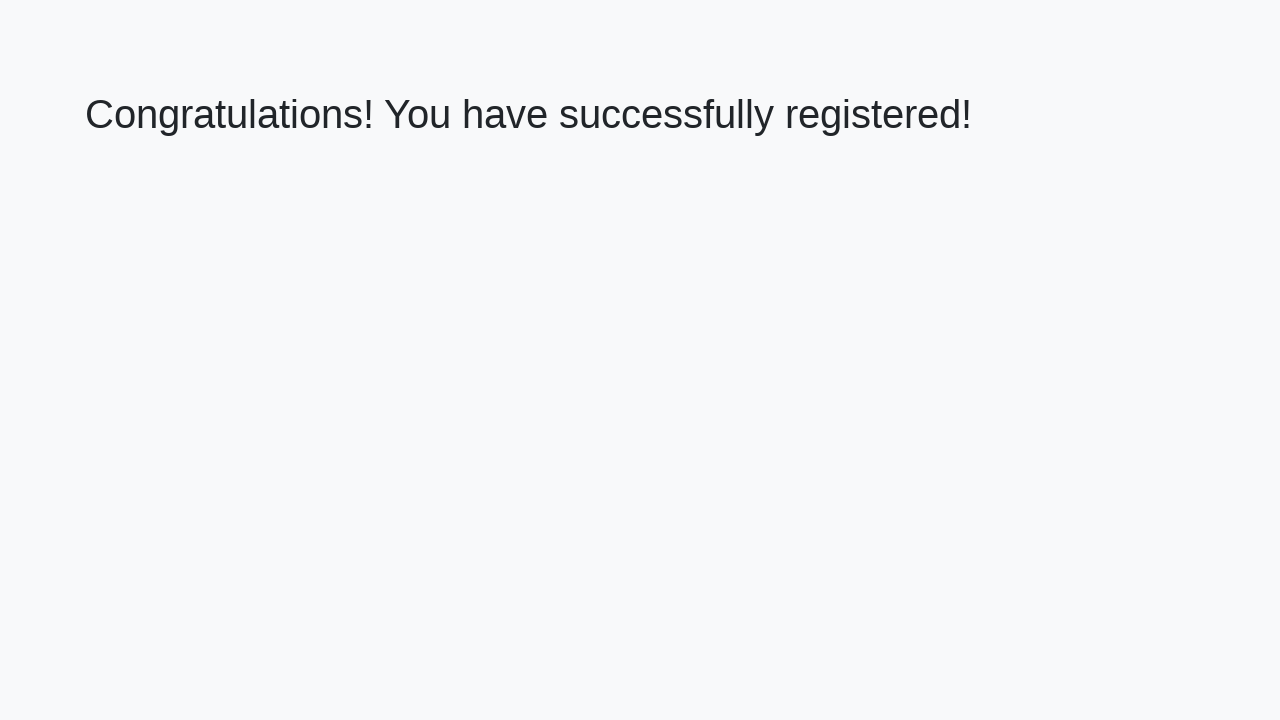

Success message heading loaded
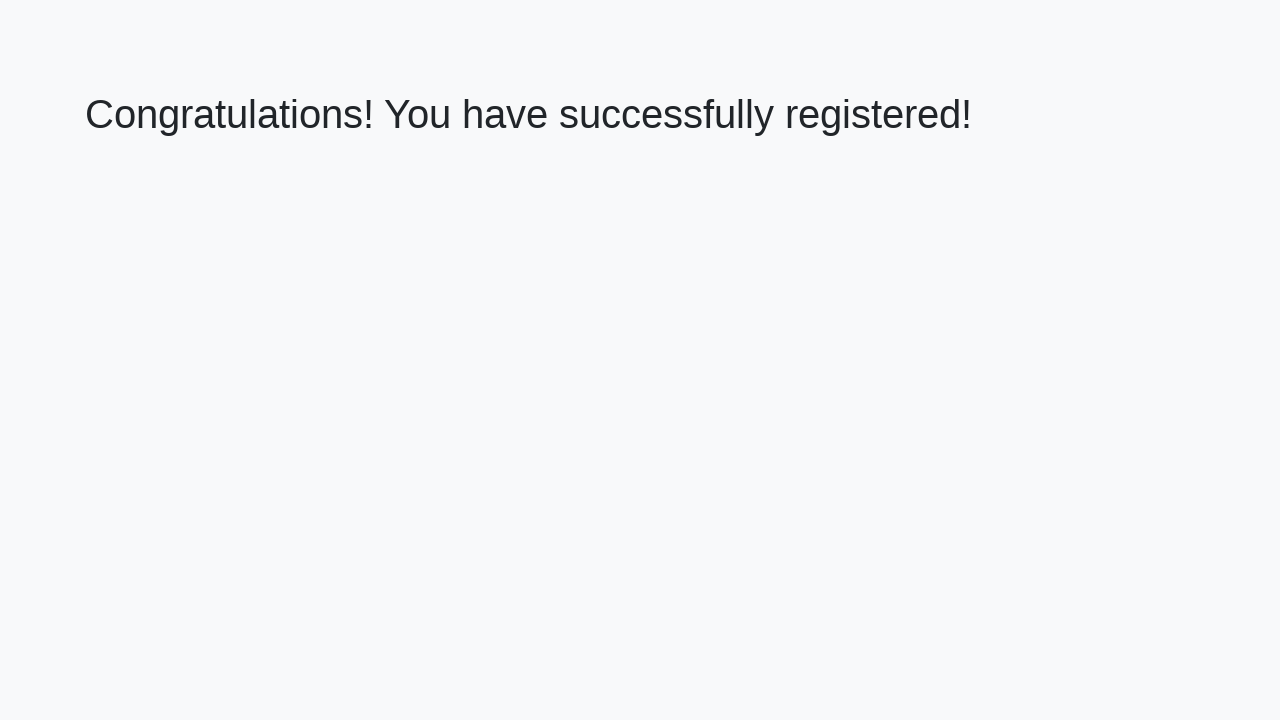

Retrieved success message text
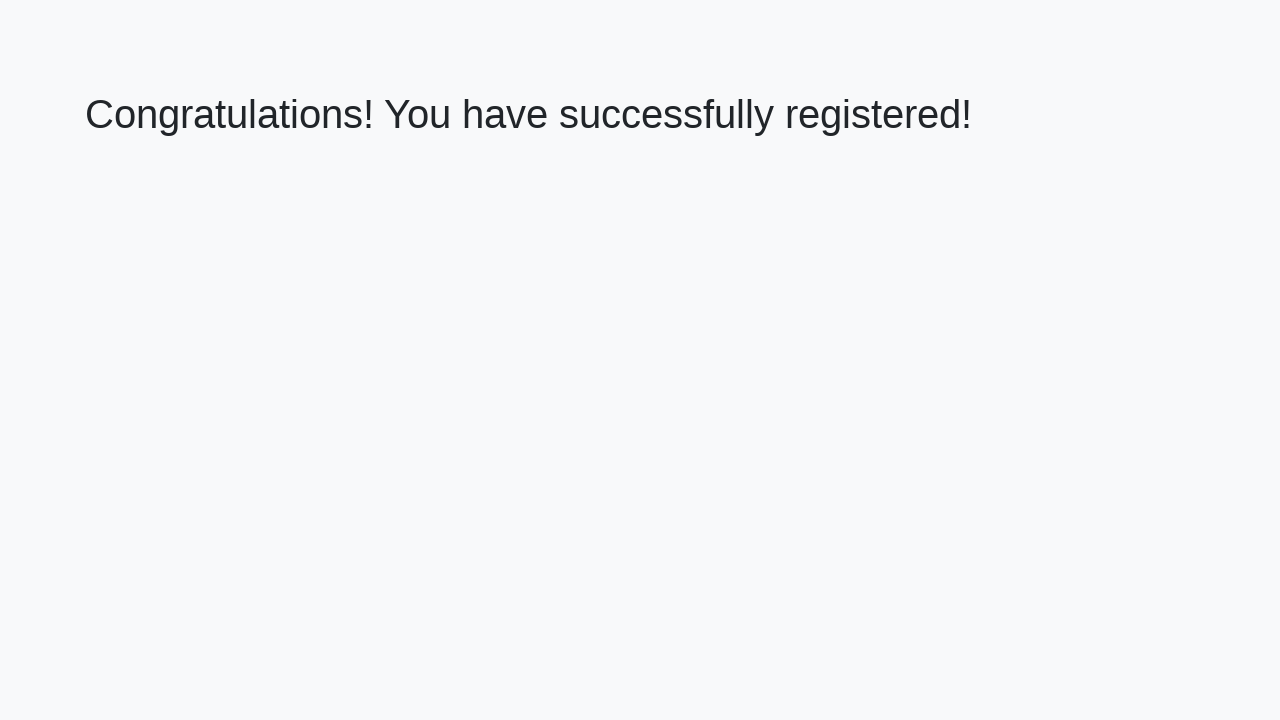

Verified success message: 'Congratulations! You have successfully registered!'
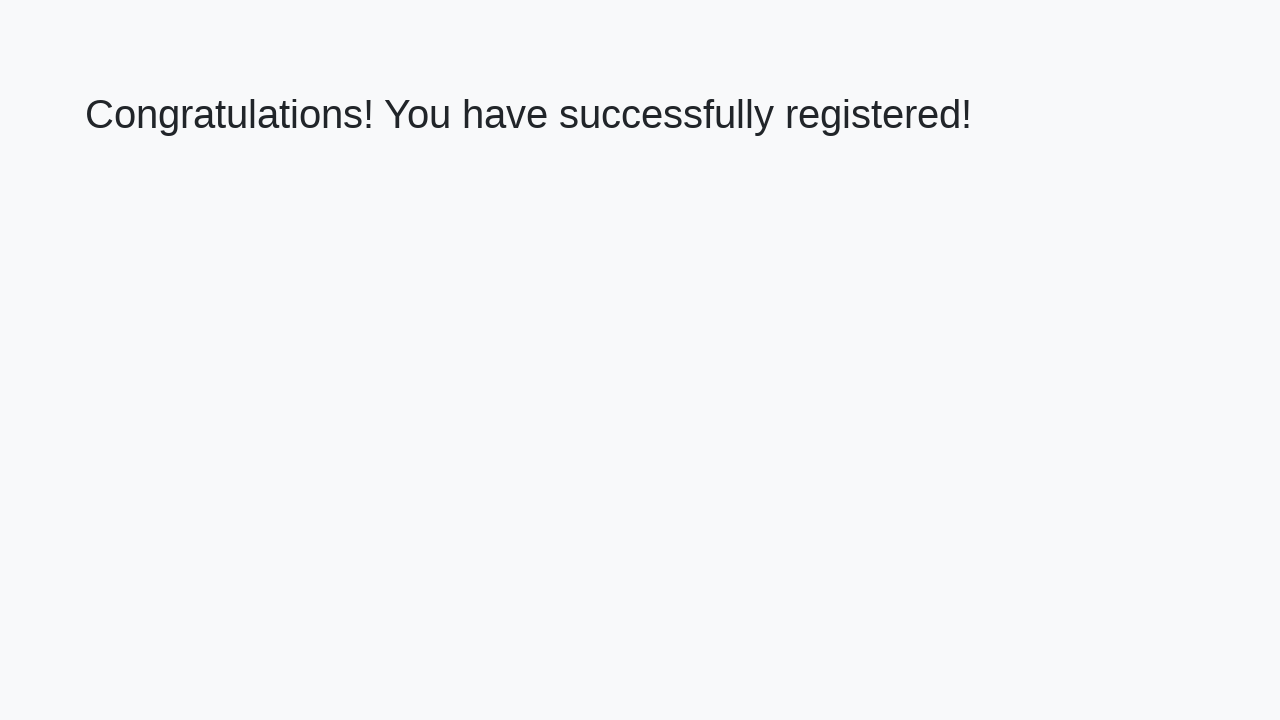

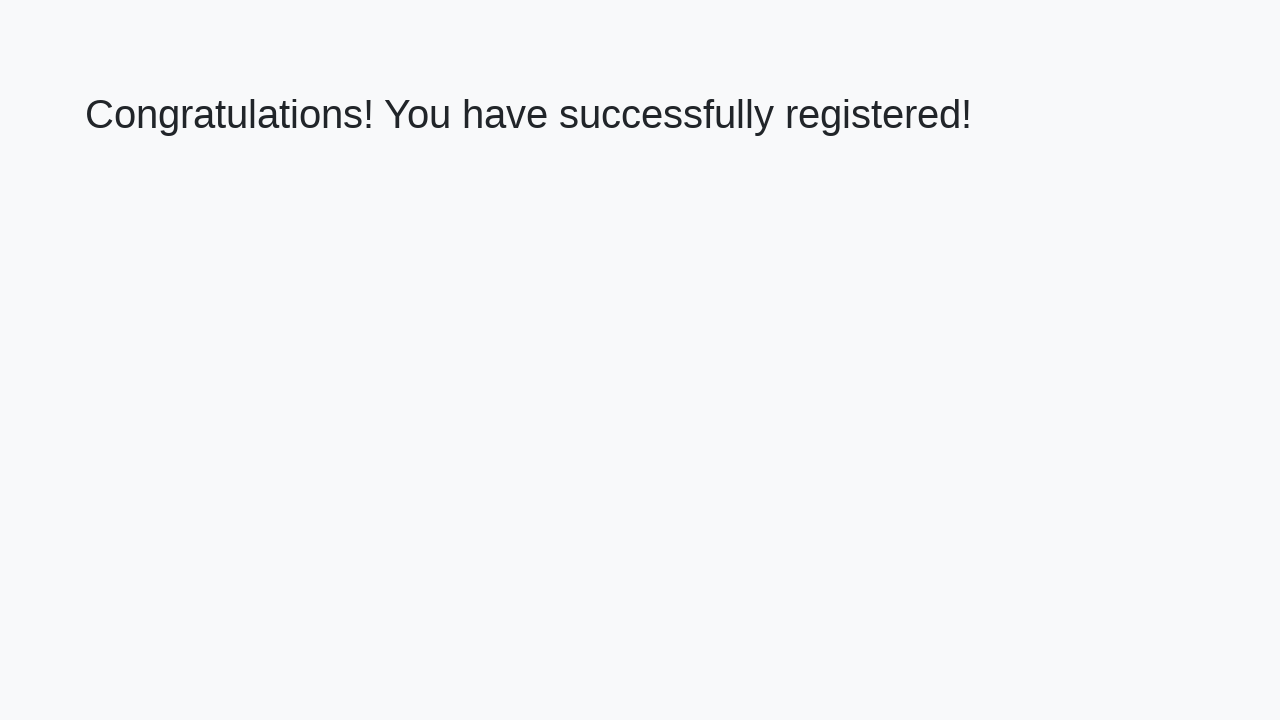